Tests Vue dropdown component by selecting different options from the dropdown menu

Starting URL: https://mikerodham.github.io/vue-dropdowns/

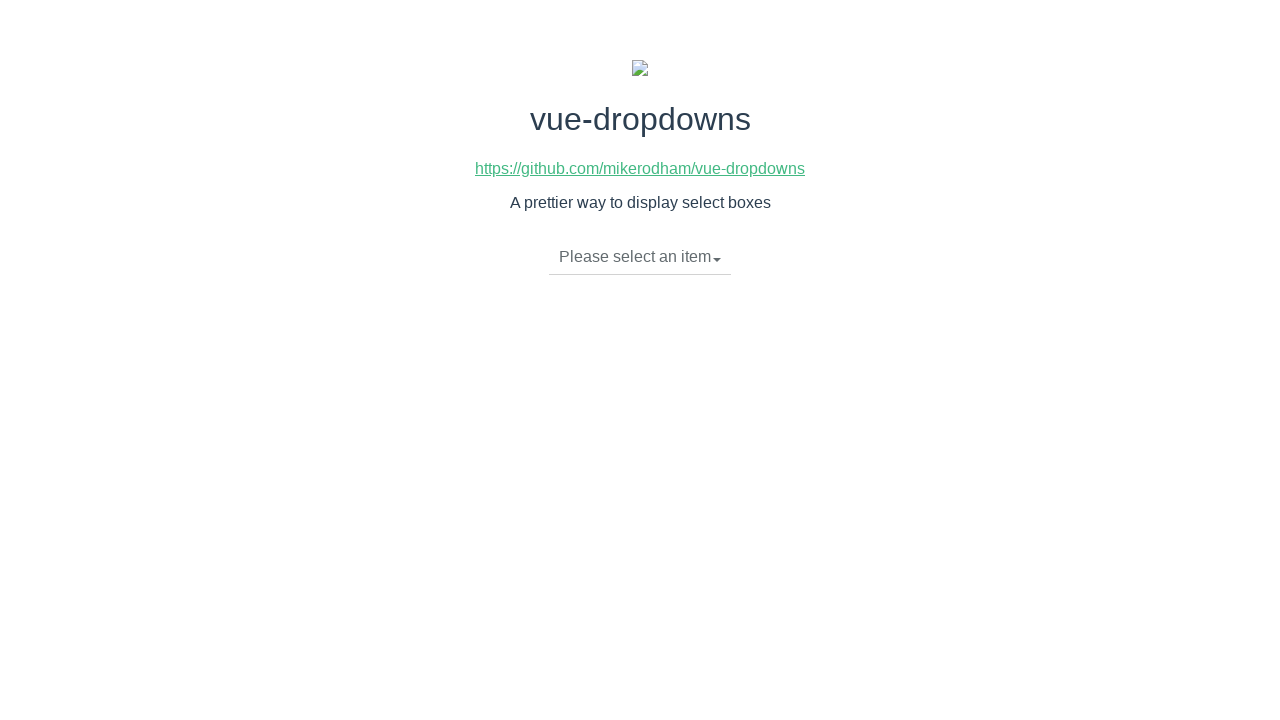

Clicked dropdown toggle to open menu at (640, 257) on li.dropdown-toggle
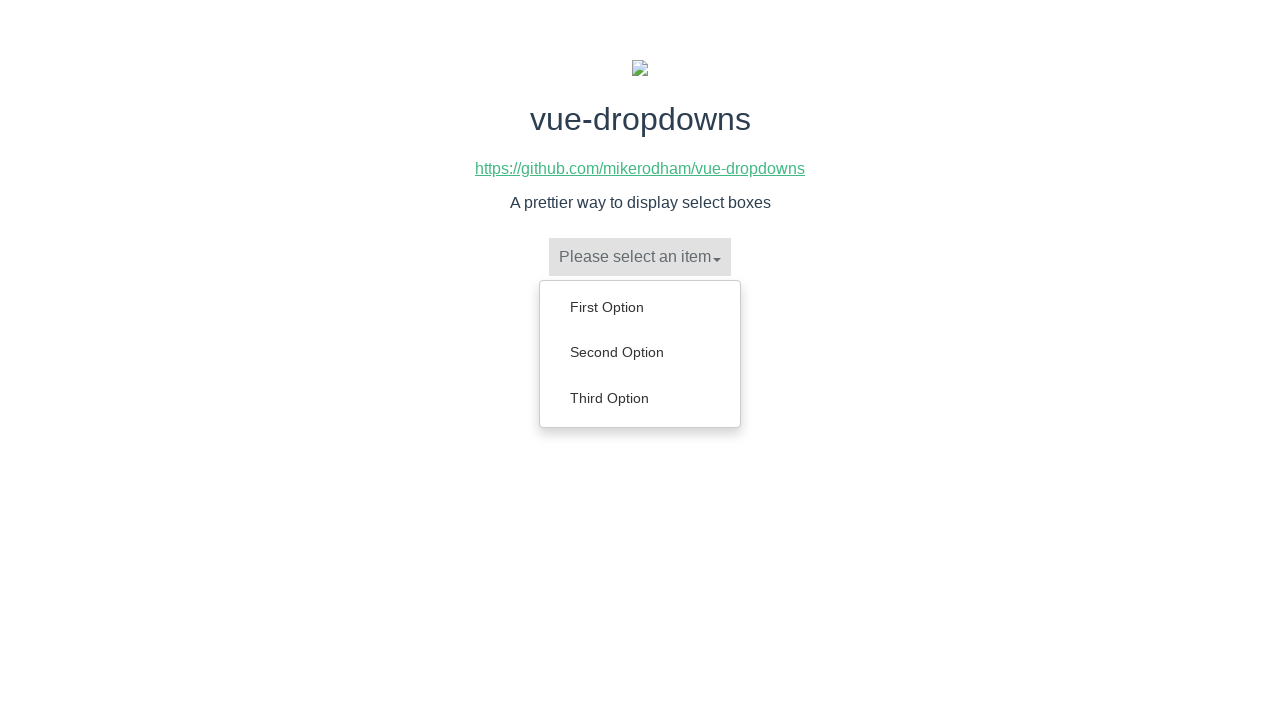

Dropdown menu items became visible
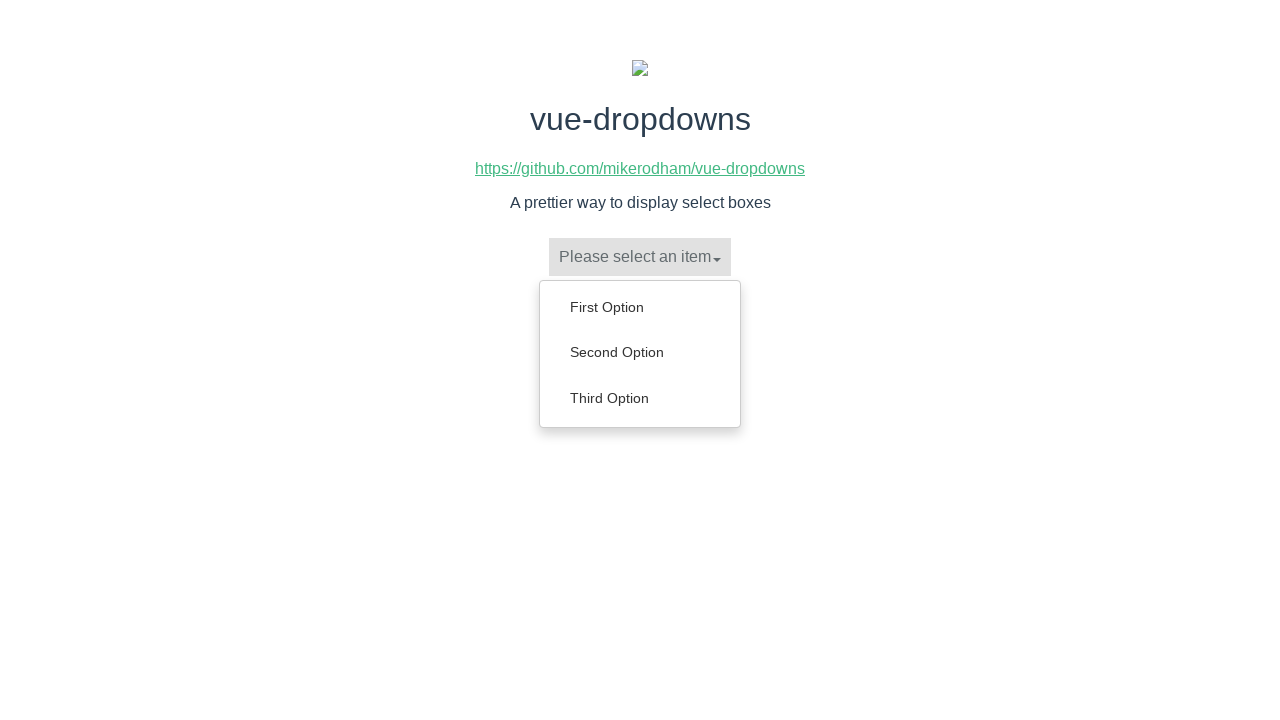

Selected 'Second Option' from dropdown menu at (640, 352) on ul.dropdown-menu a:has-text('Second Option')
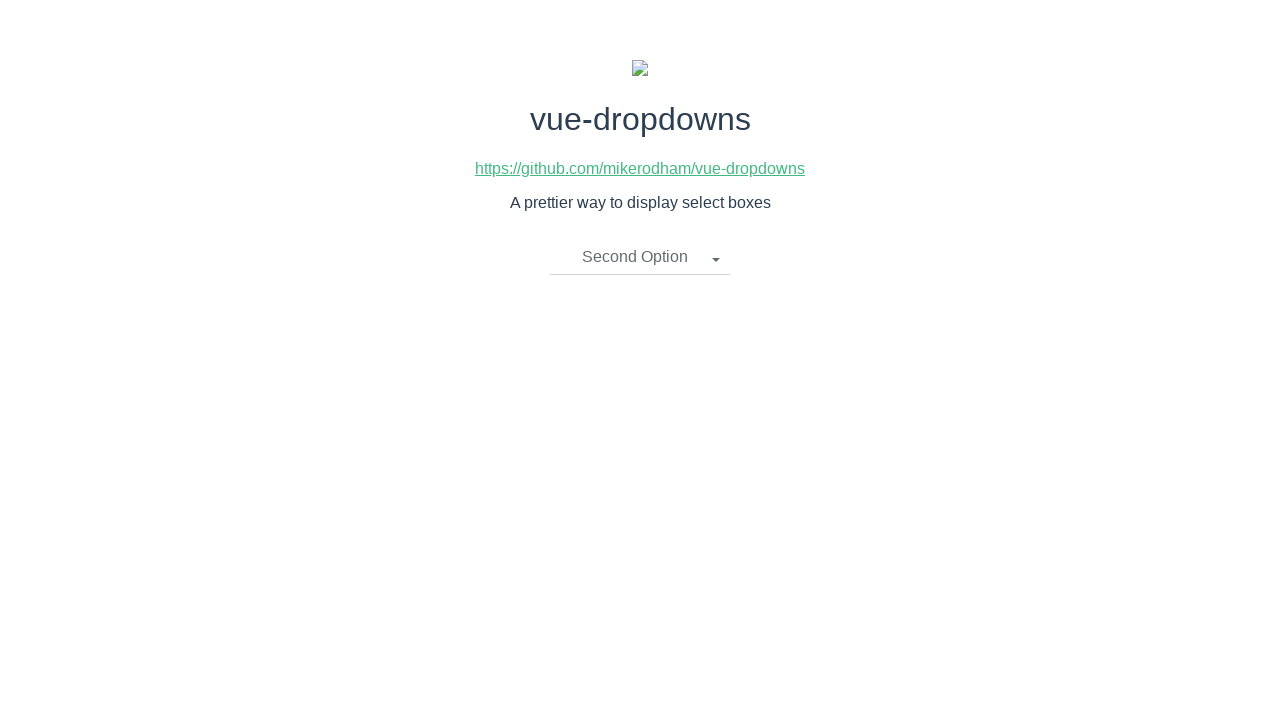

Clicked dropdown toggle to open menu at (640, 257) on li.dropdown-toggle
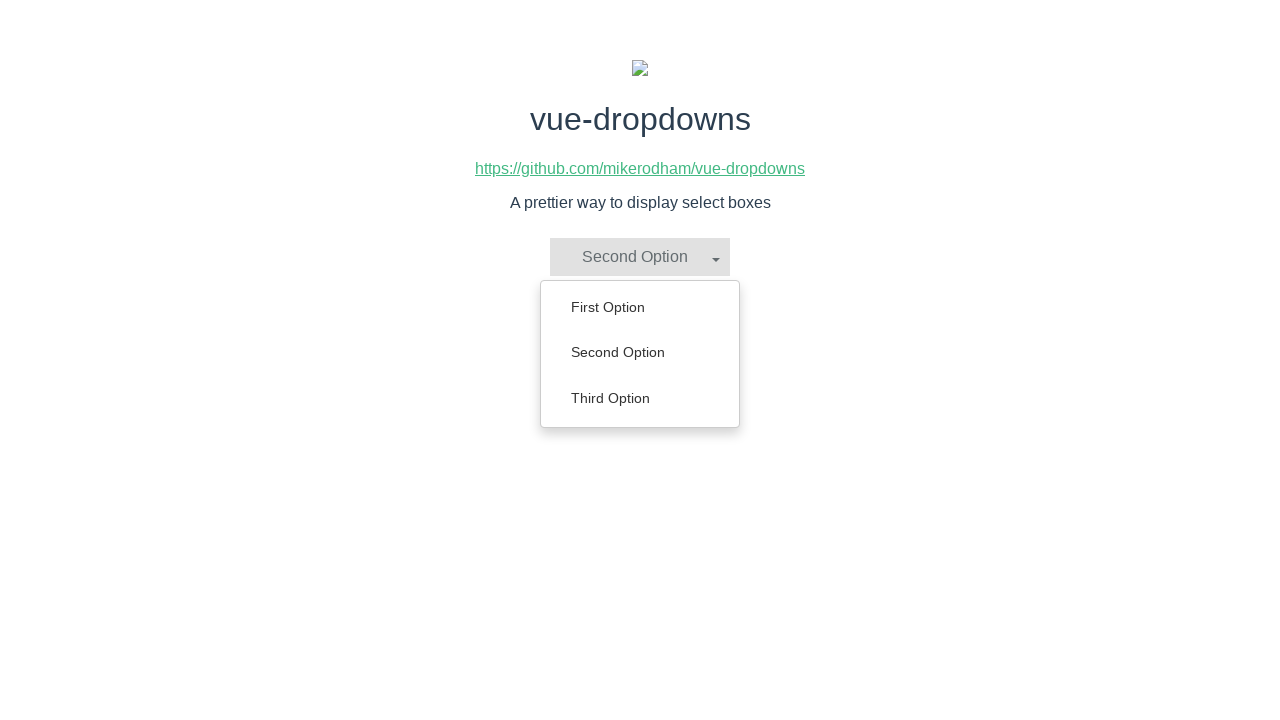

Dropdown menu items became visible
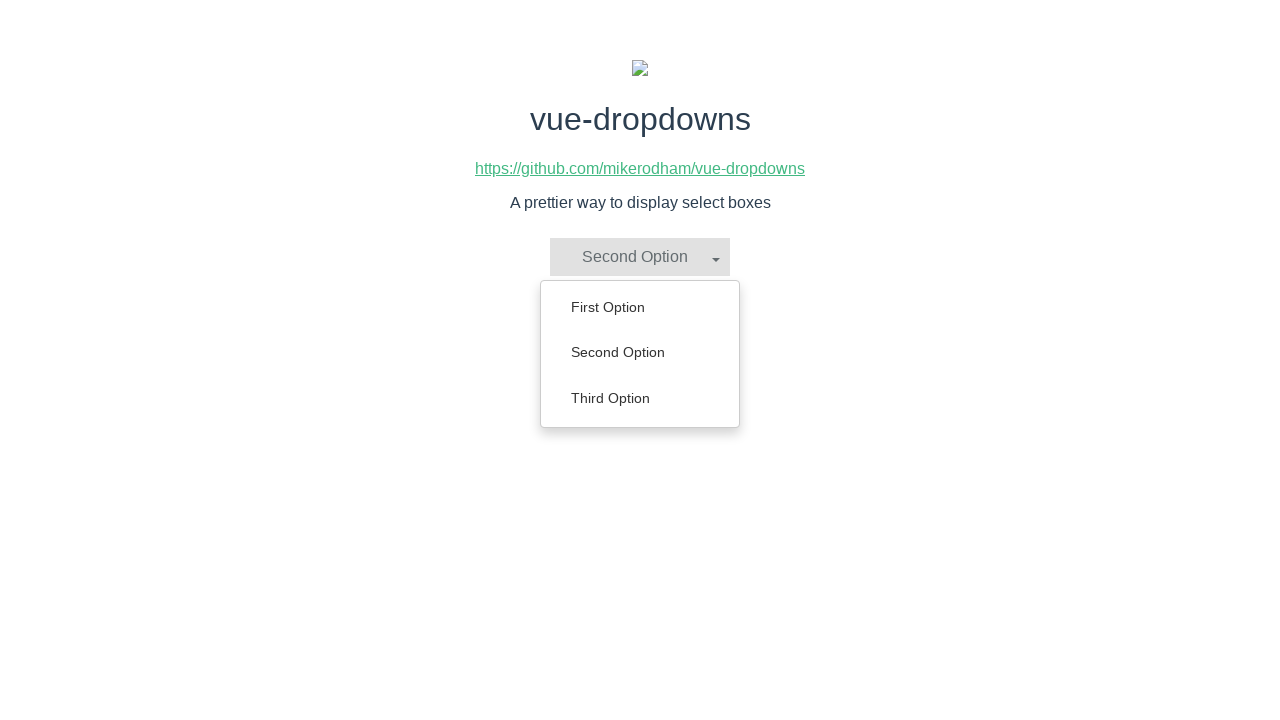

Selected 'First Option' from dropdown menu at (640, 307) on ul.dropdown-menu a:has-text('First Option')
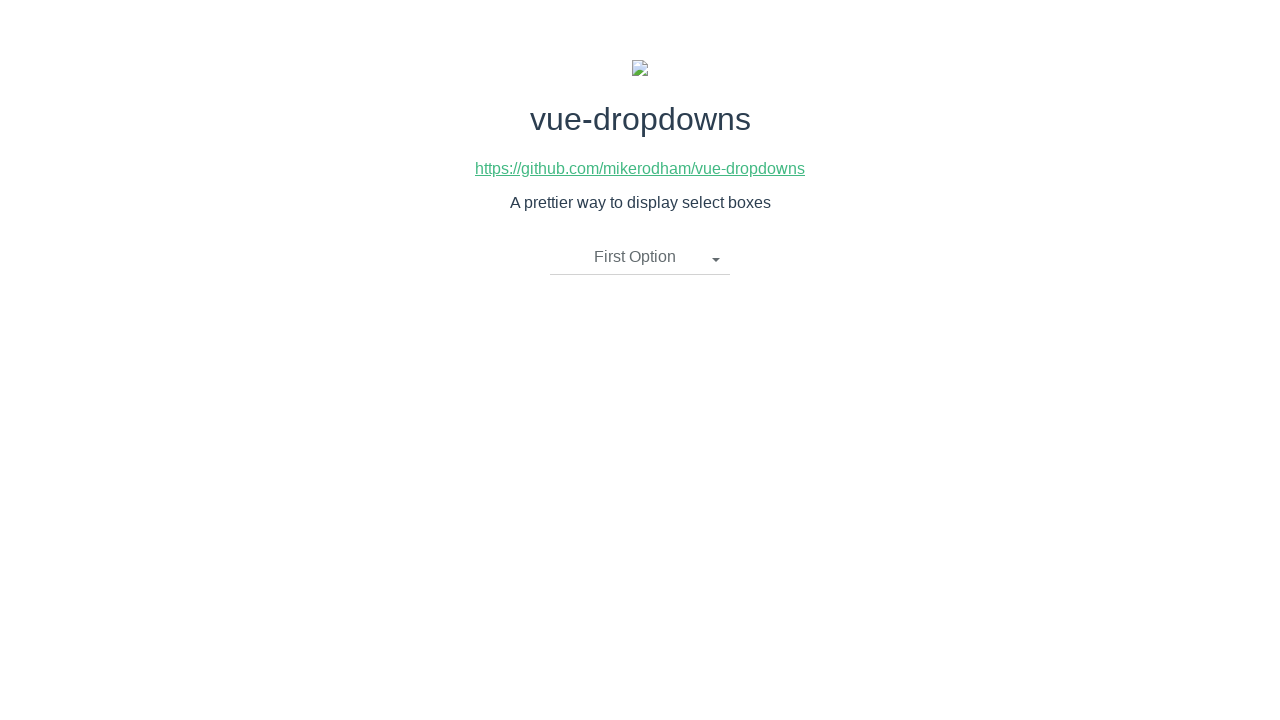

Clicked dropdown toggle to open menu at (640, 257) on li.dropdown-toggle
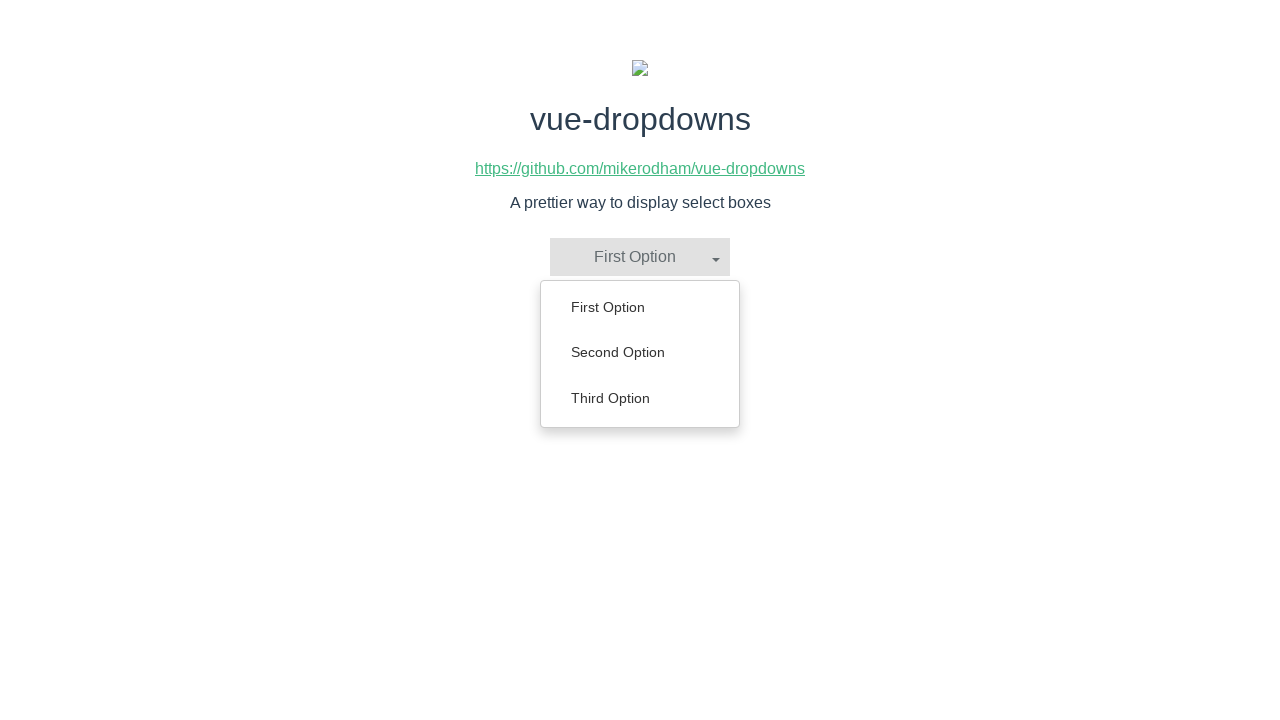

Dropdown menu items became visible
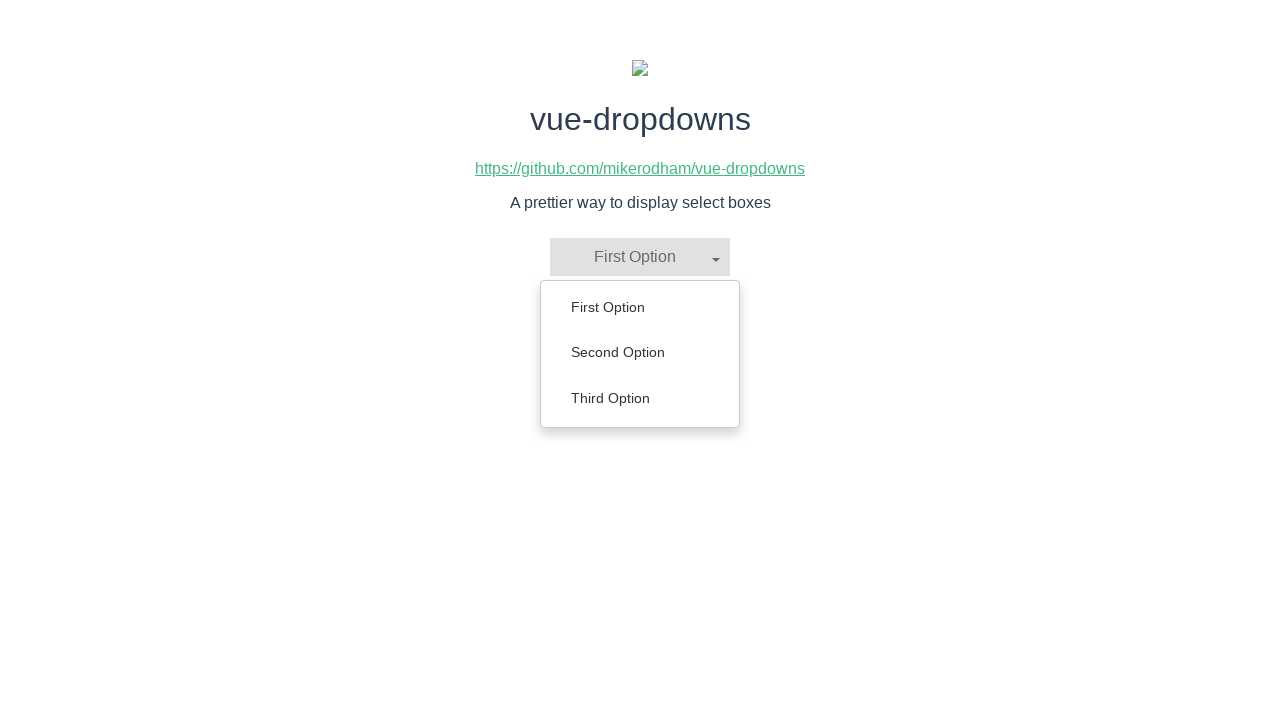

Selected 'Third Option' from dropdown menu at (640, 398) on ul.dropdown-menu a:has-text('Third Option')
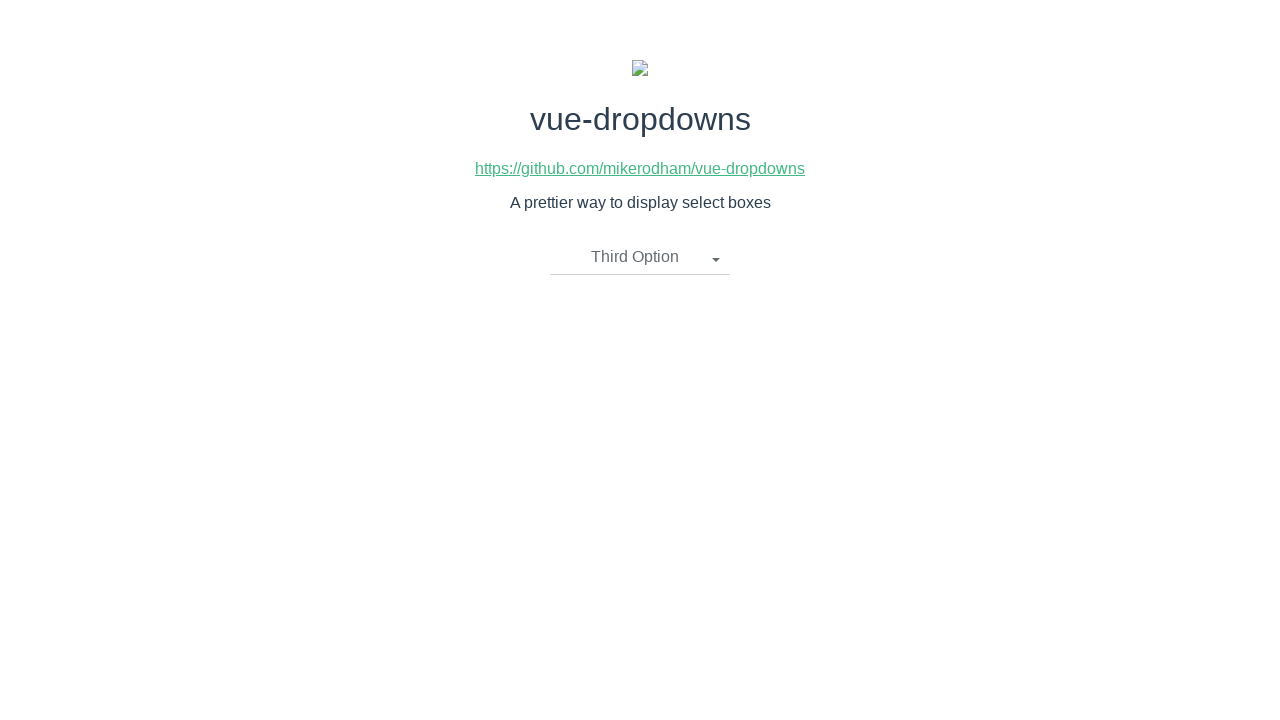

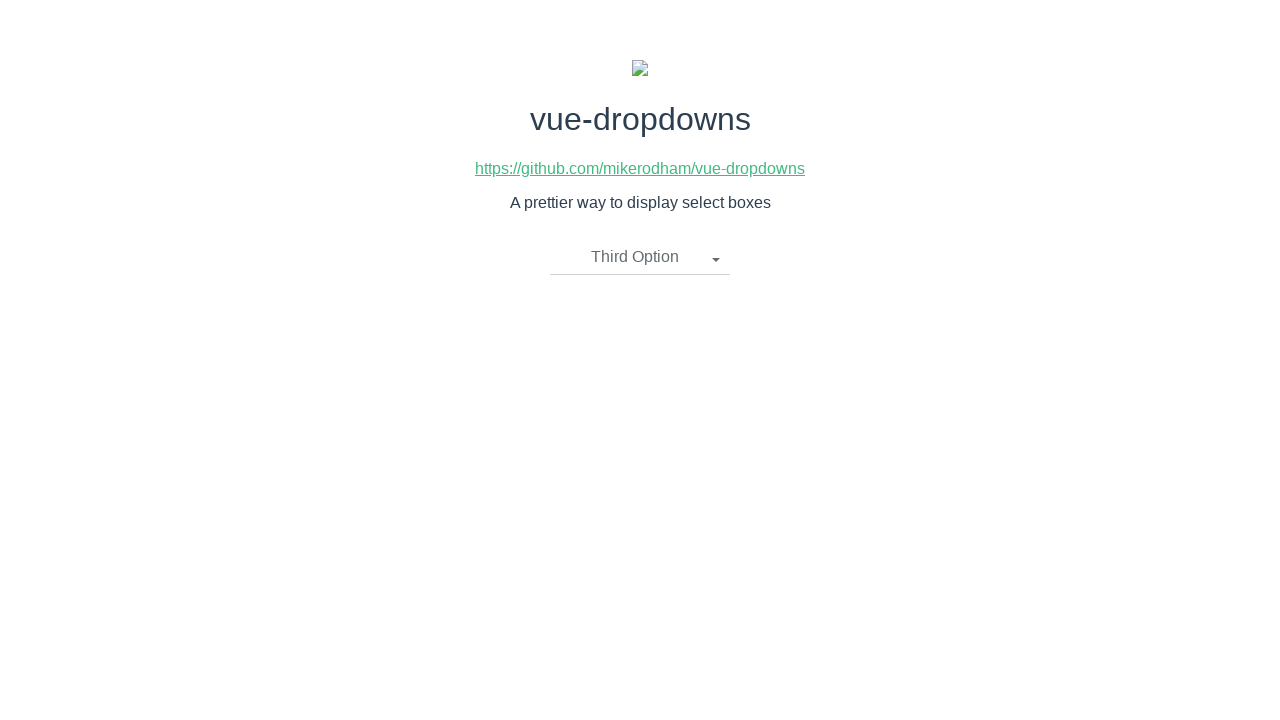